Tests iframe switching functionality by navigating to W3Schools JavaScript try-it page, switching into the result iframe, and clicking a button inside the iframe.

Starting URL: https://www.w3schools.com/js/tryit.asp?filename=tryjs_myfirst

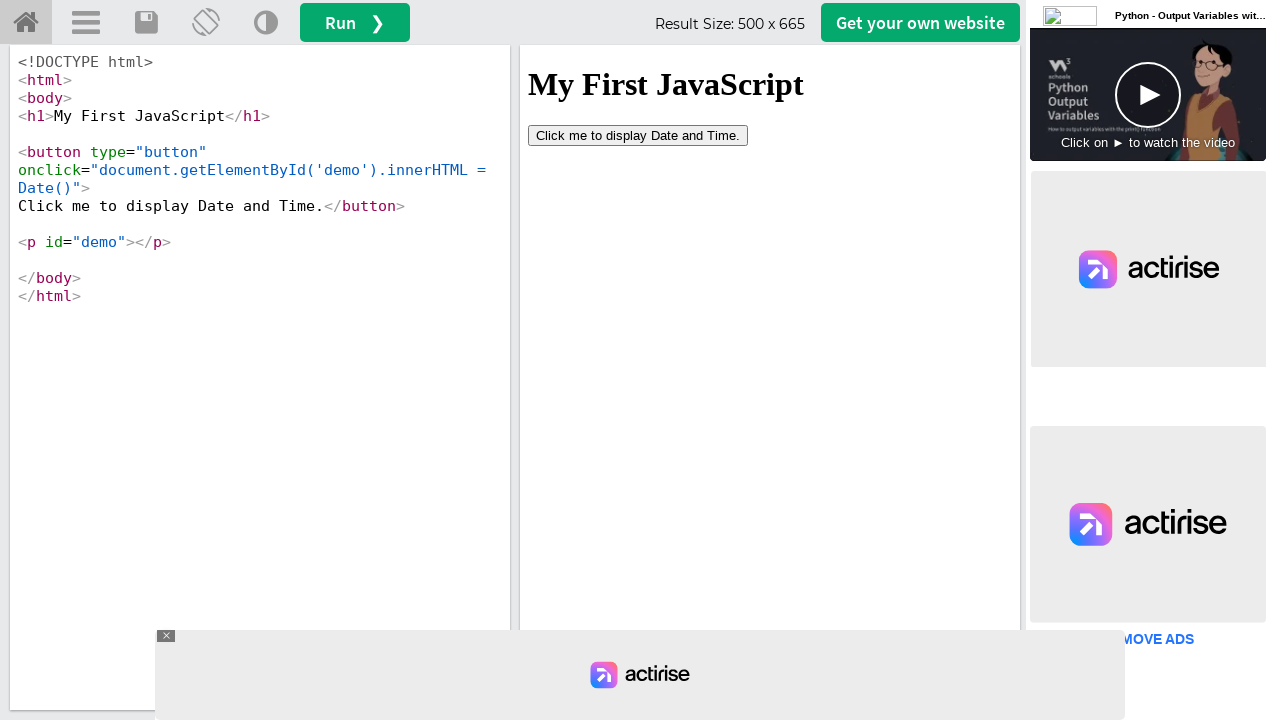

Navigated to W3Schools JavaScript try-it page
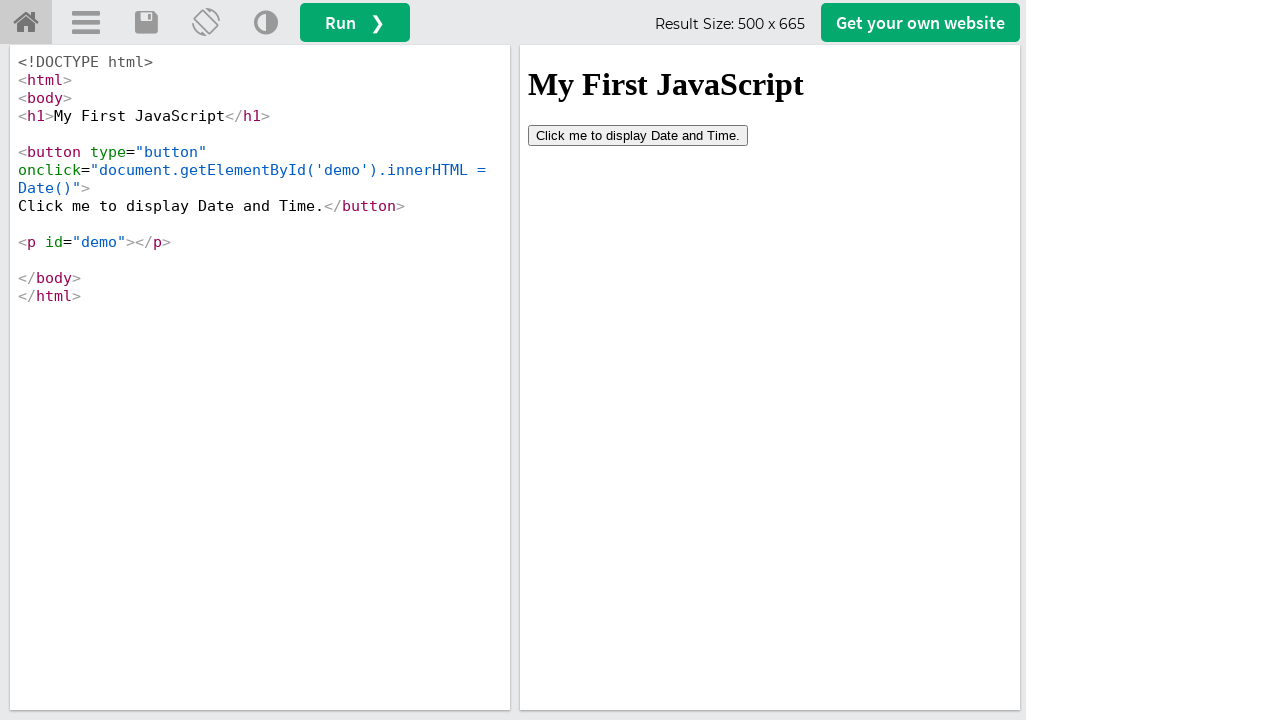

Located the result iframe (iframeResult)
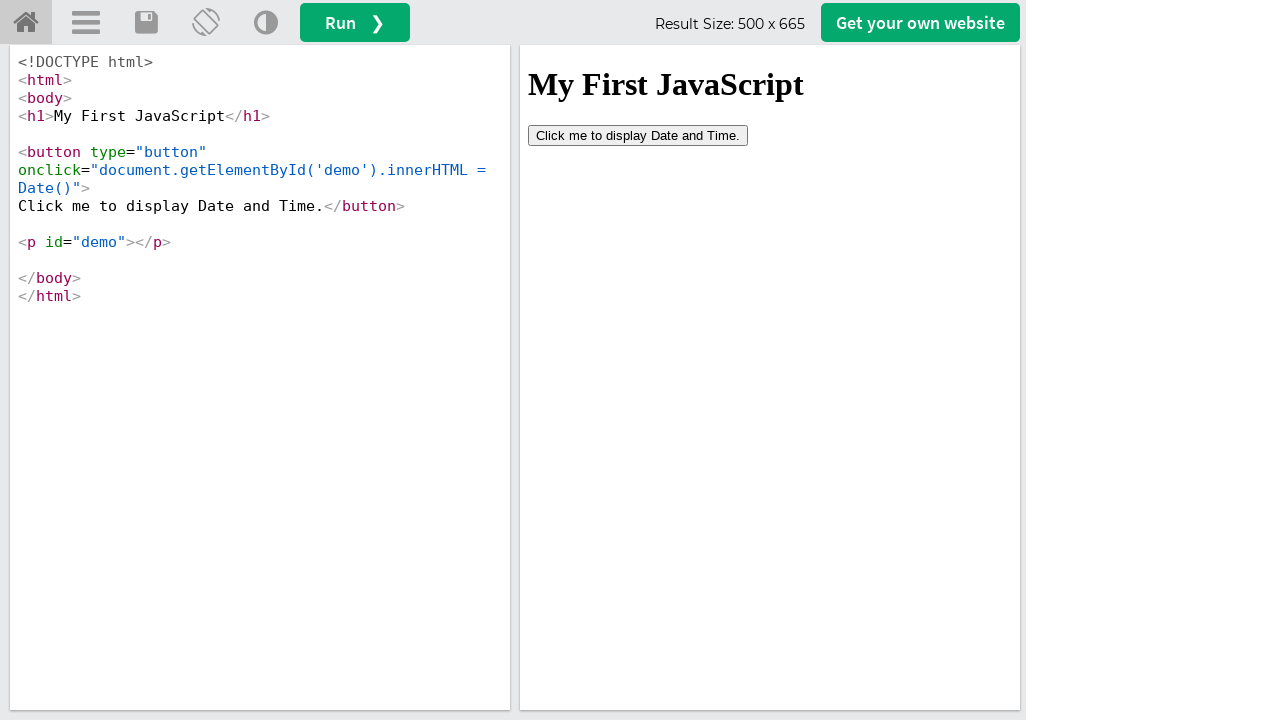

Clicked button inside the iframe at (638, 135) on iframe#iframeResult >> internal:control=enter-frame >> button[type='button']
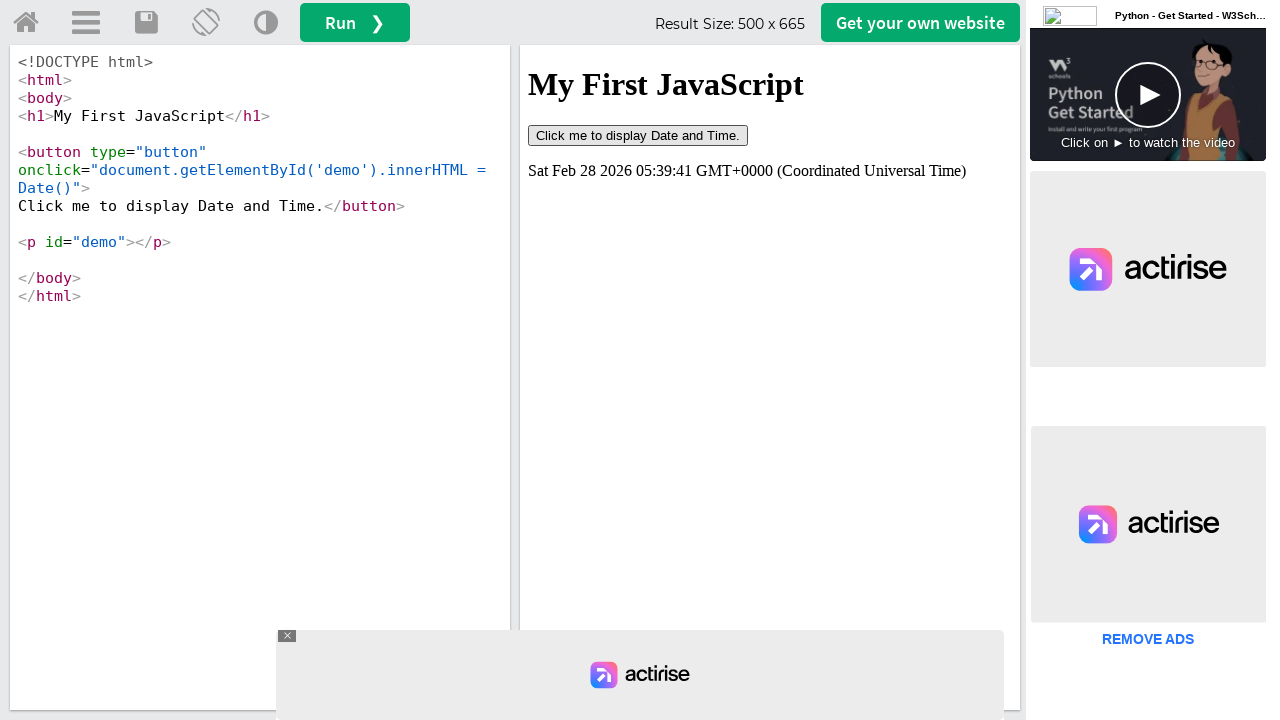

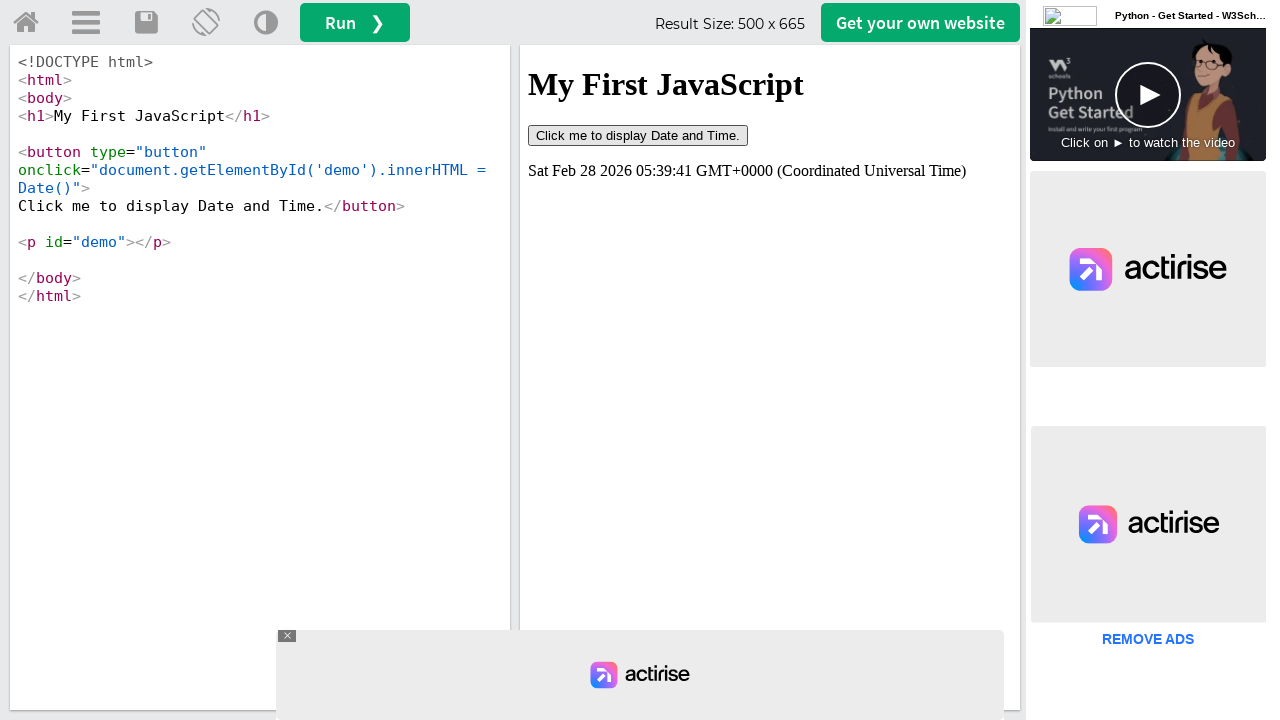